Tests Vue.js dropdown by selecting different options from the dropdown menu

Starting URL: https://mikerodham.github.io/vue-dropdowns/

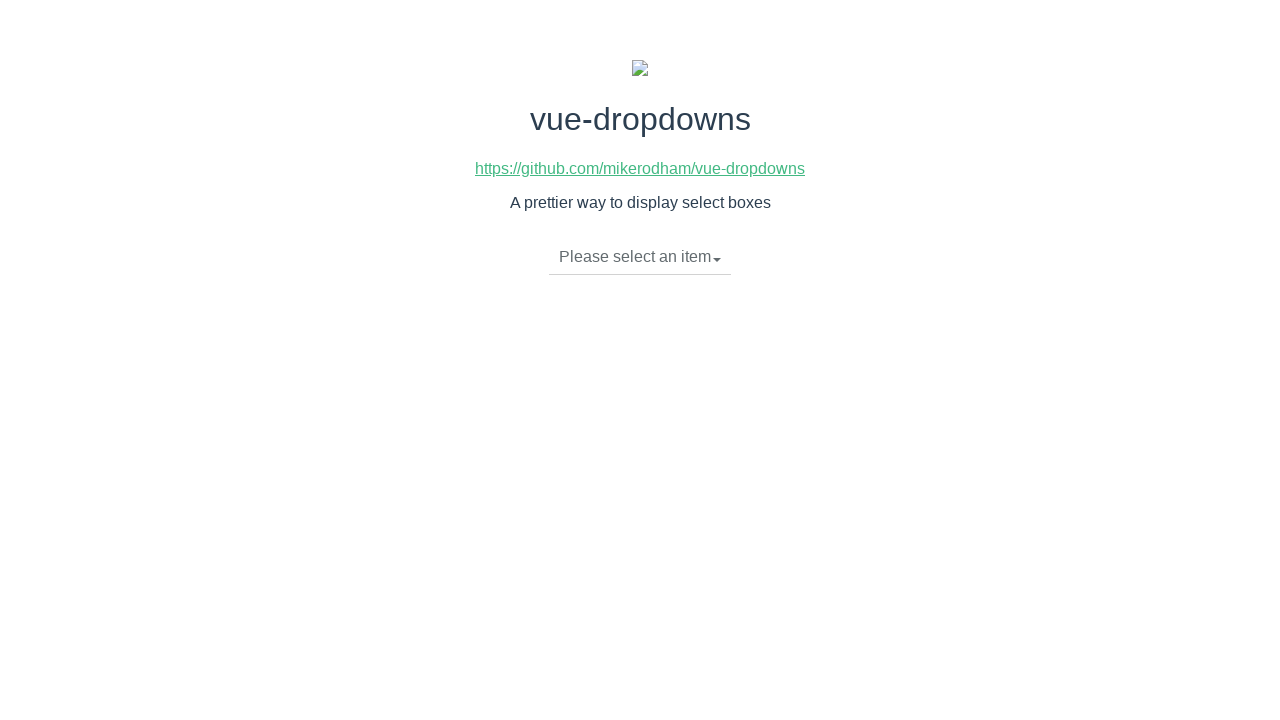

Clicked dropdown button to open menu at (640, 258) on div.btn-group
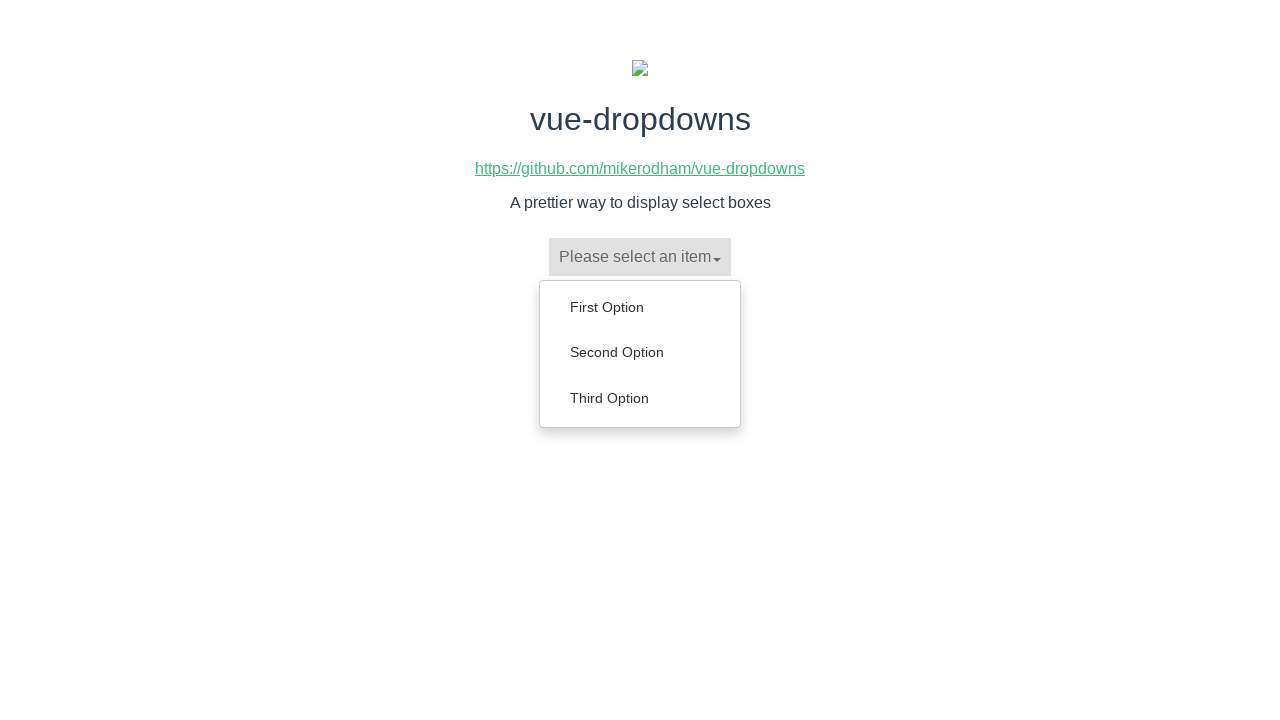

Dropdown menu appeared with options visible
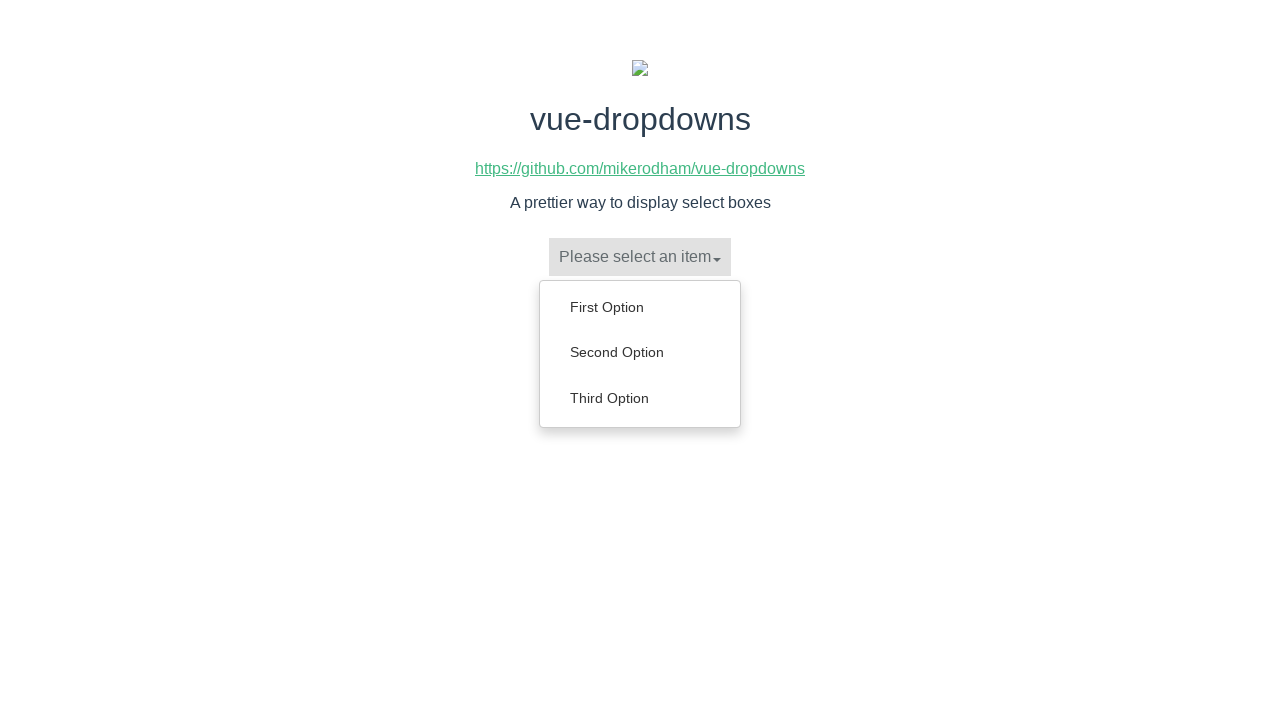

Selected 'First Option' from dropdown at (640, 307) on ul.dropdown-menu a:has-text('First Option')
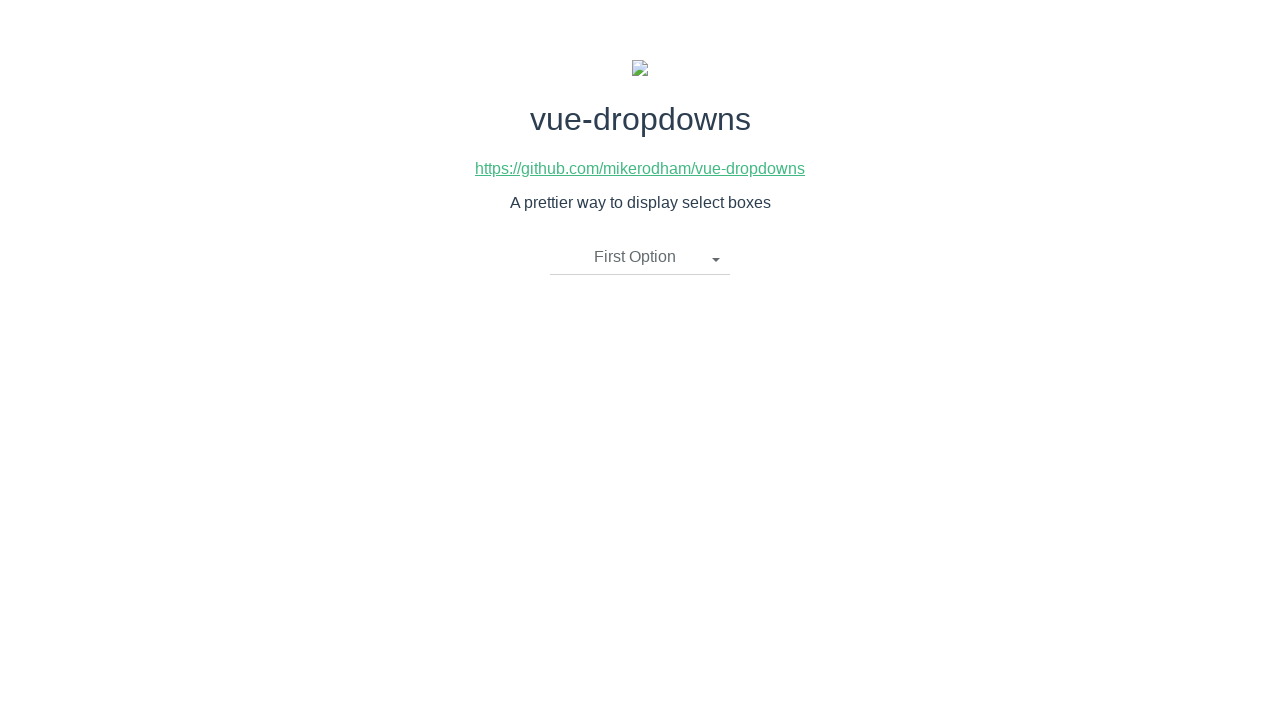

Clicked dropdown button to open menu at (640, 258) on div.btn-group
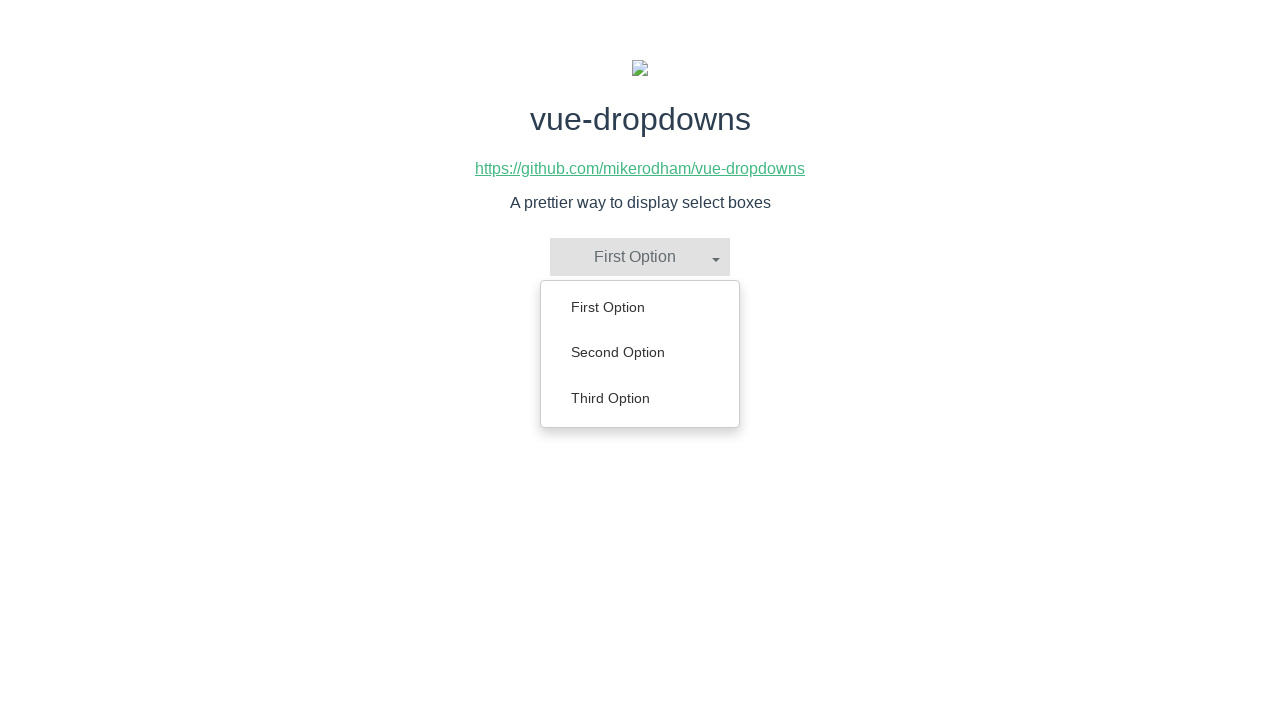

Dropdown menu appeared with options visible
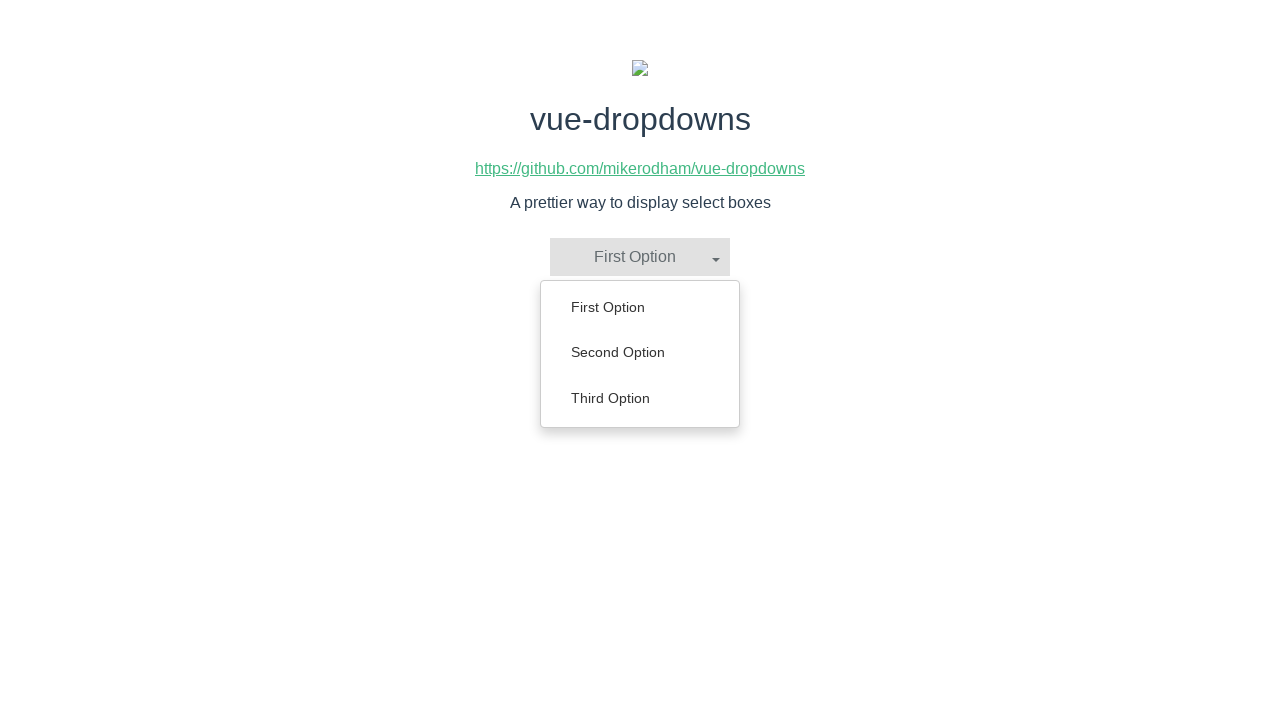

Selected 'Third Option' from dropdown at (640, 398) on ul.dropdown-menu a:has-text('Third Option')
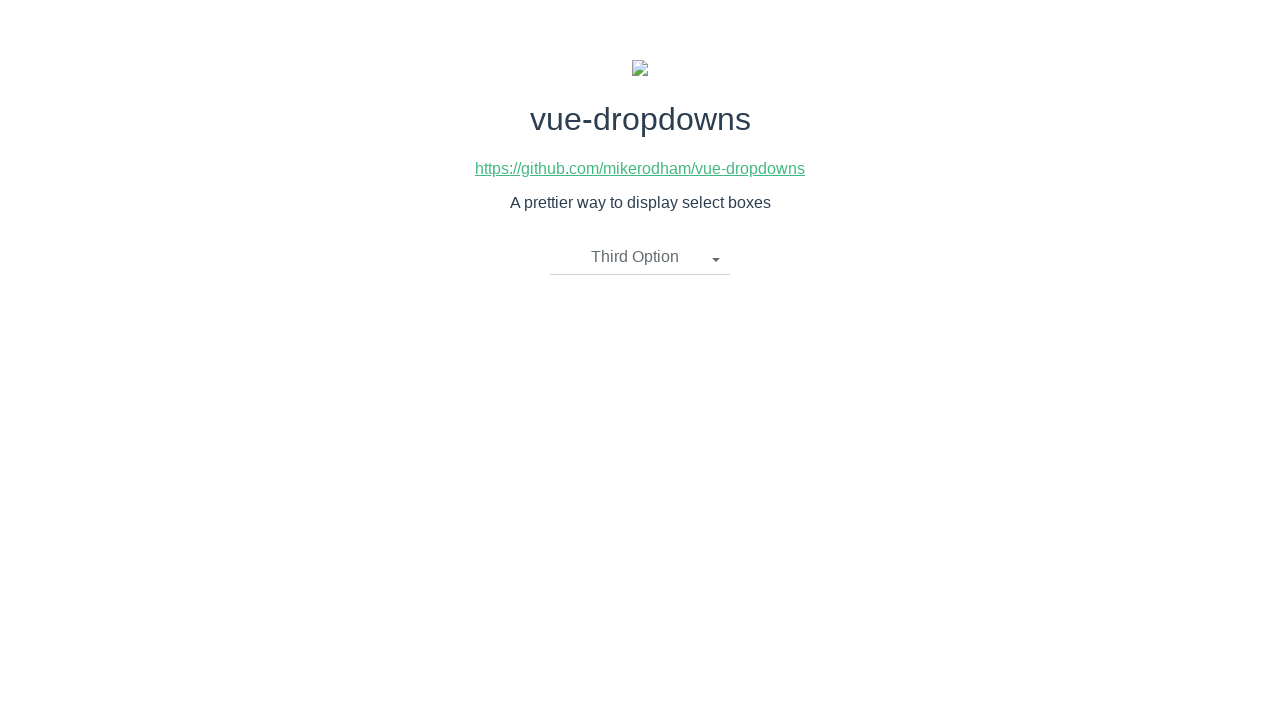

Clicked dropdown button to open menu at (640, 258) on div.btn-group
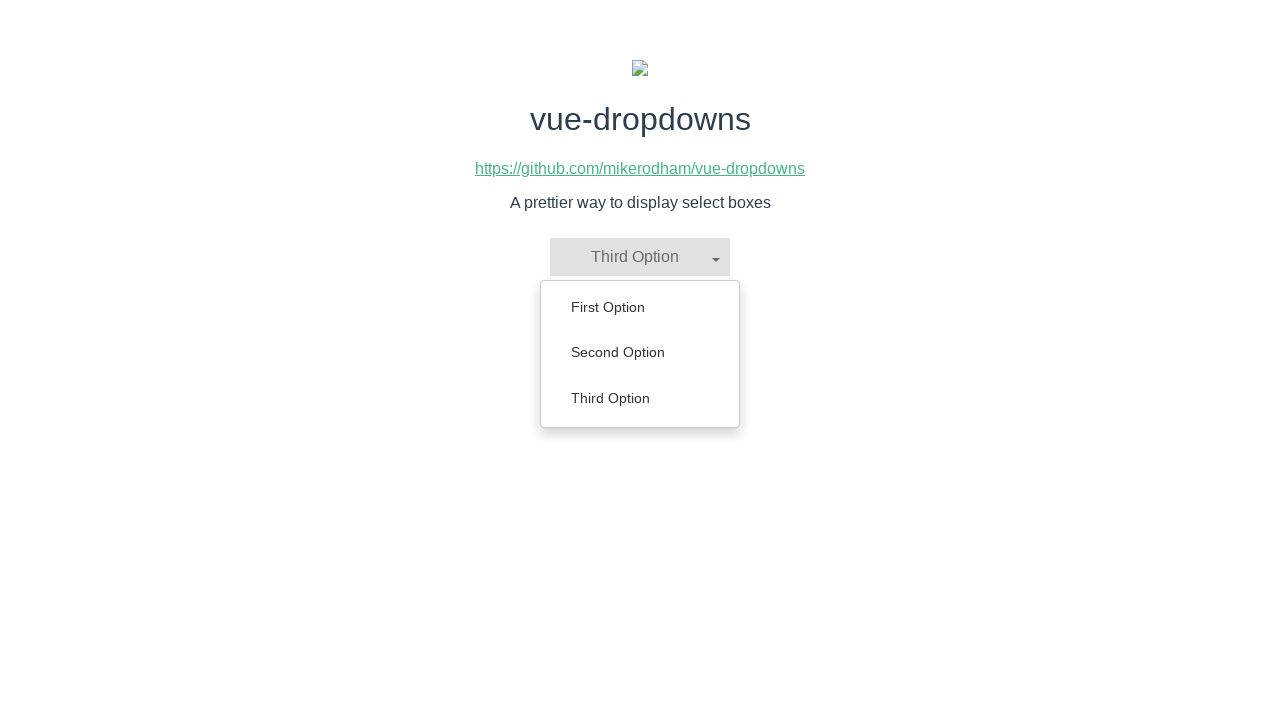

Dropdown menu appeared with options visible
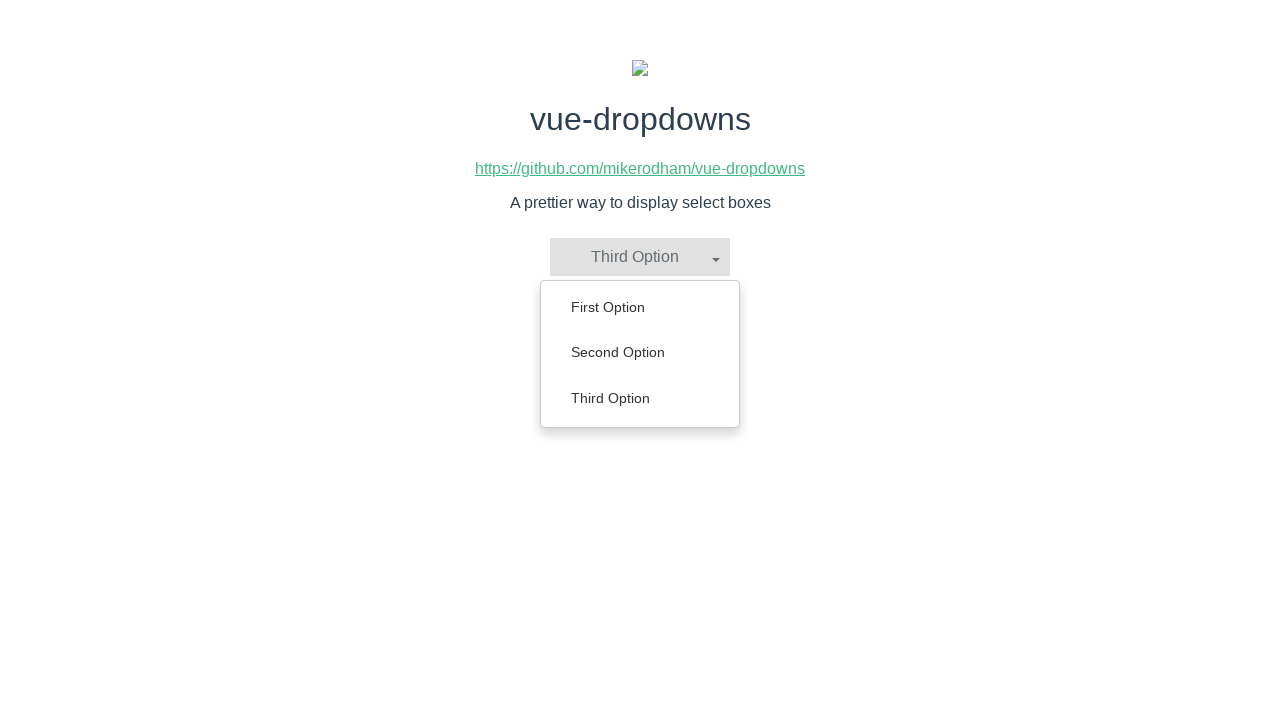

Selected 'Second Option' from dropdown at (640, 352) on ul.dropdown-menu a:has-text('Second Option')
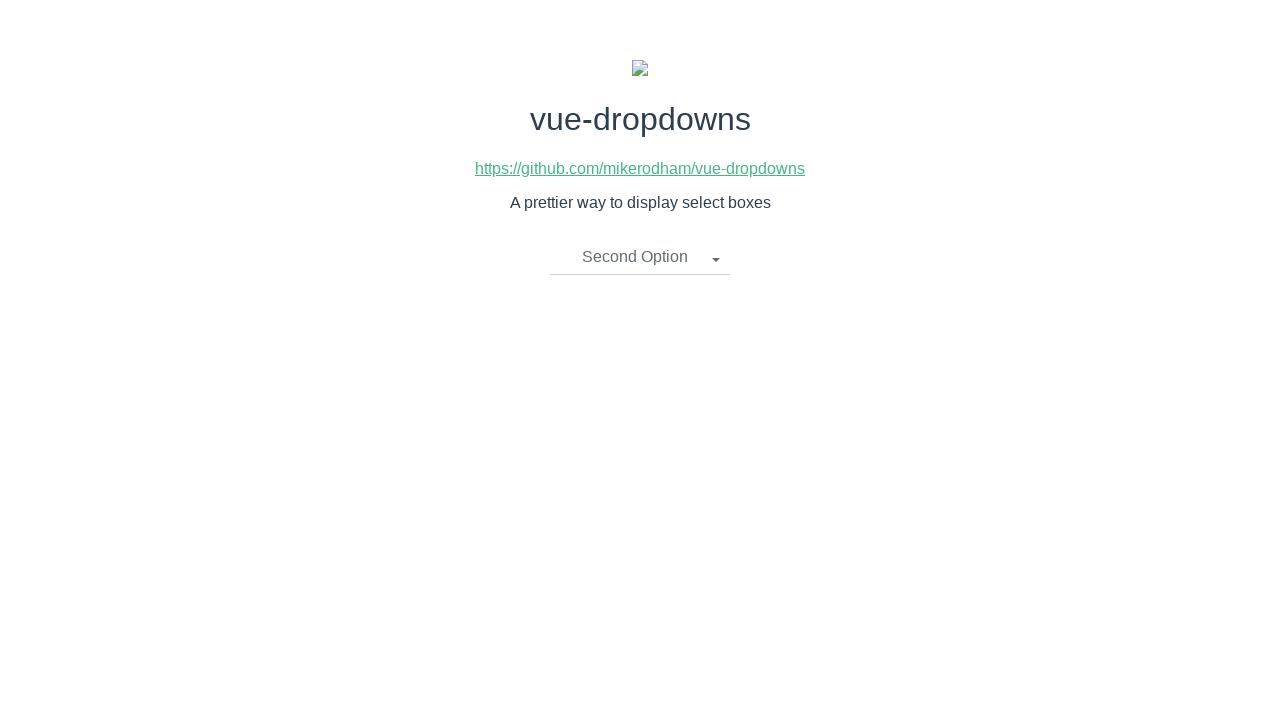

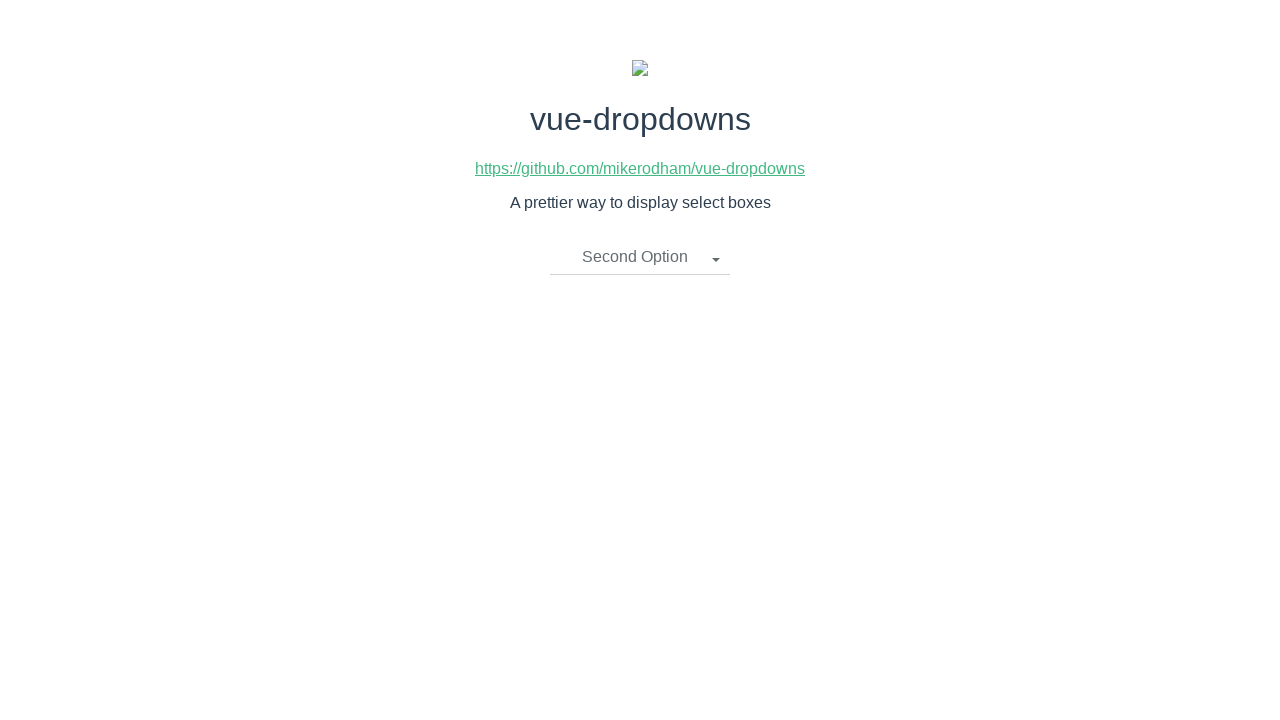